Tests clicking a simple button on a QA practice website using XPath selector to locate and click a primary button element

Starting URL: https://www.qa-practice.com/elements/button/simple

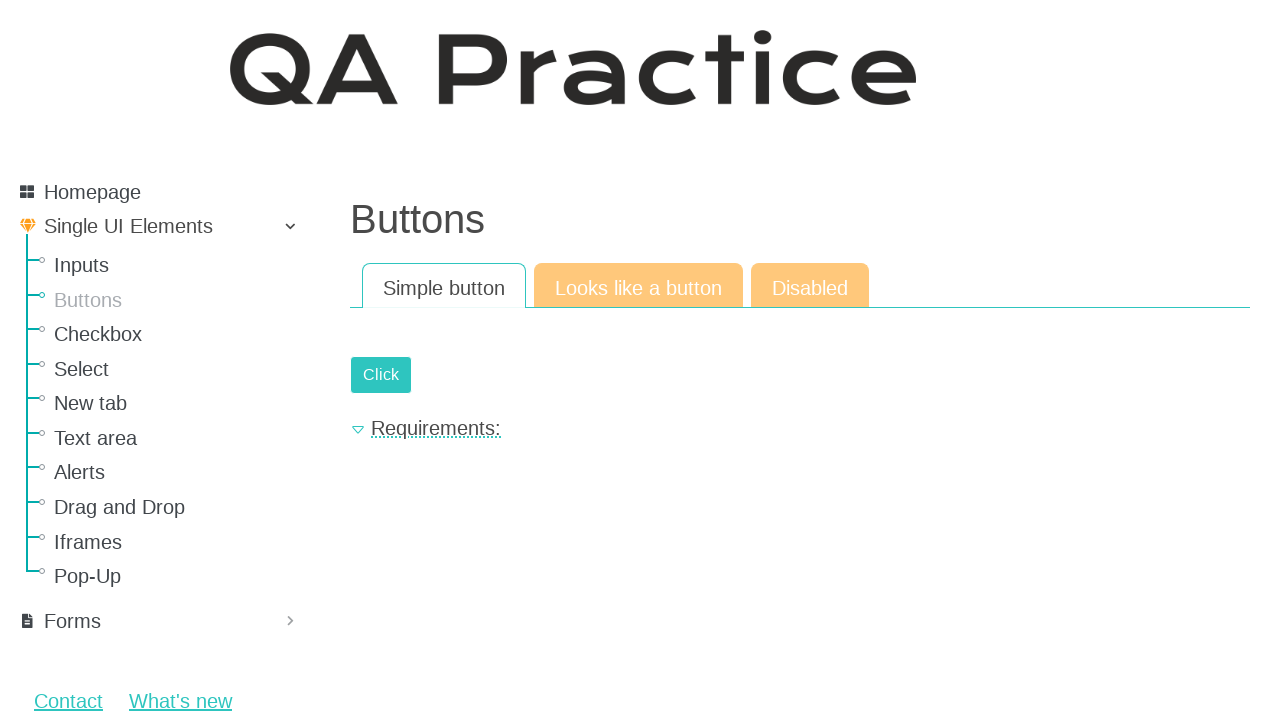

Clicked primary button using XPath selector at (381, 375) on xpath=//input[@class="btn btn-primary"]
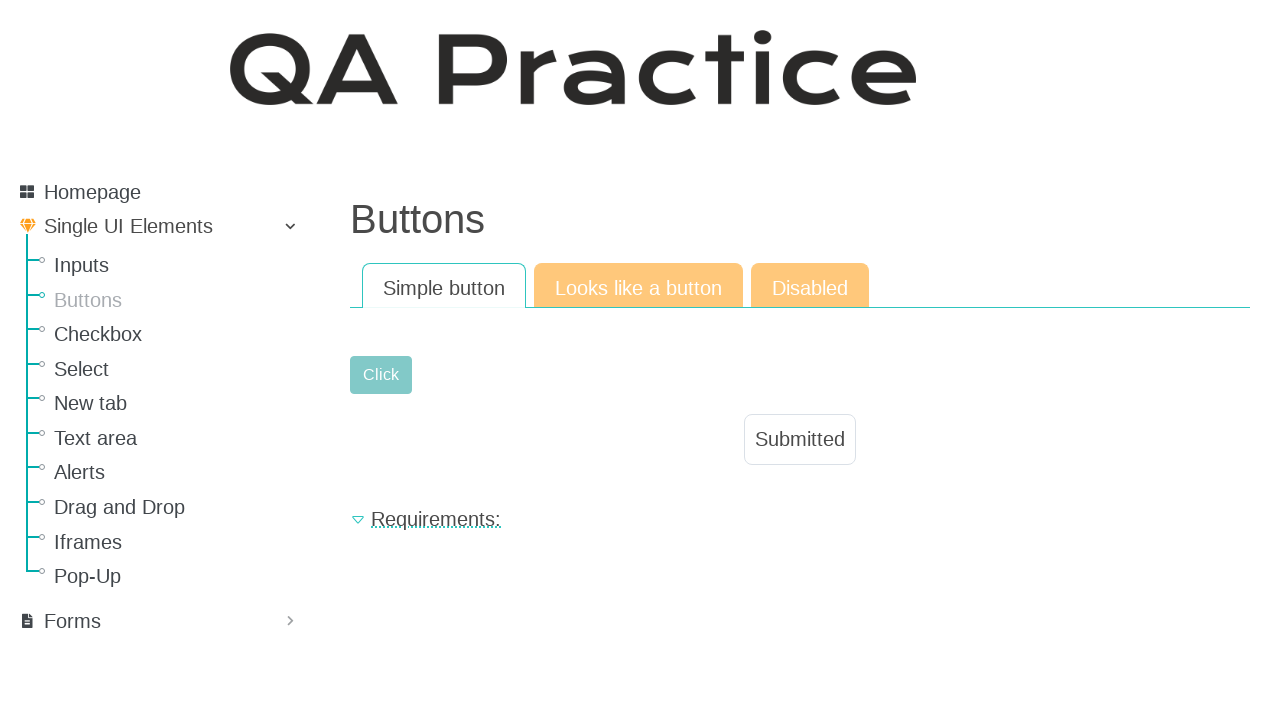

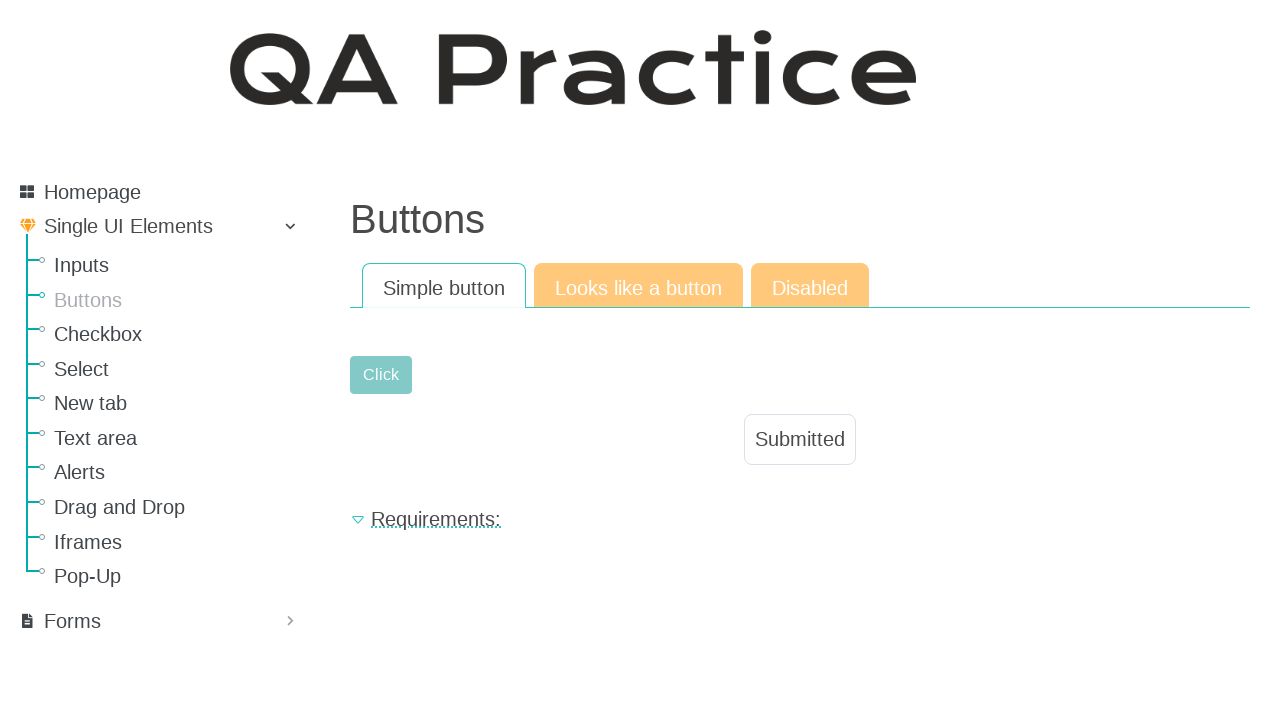